Tests the Python.org search functionality by entering "pycon" in the search field and submitting the search form

Starting URL: https://www.python.org

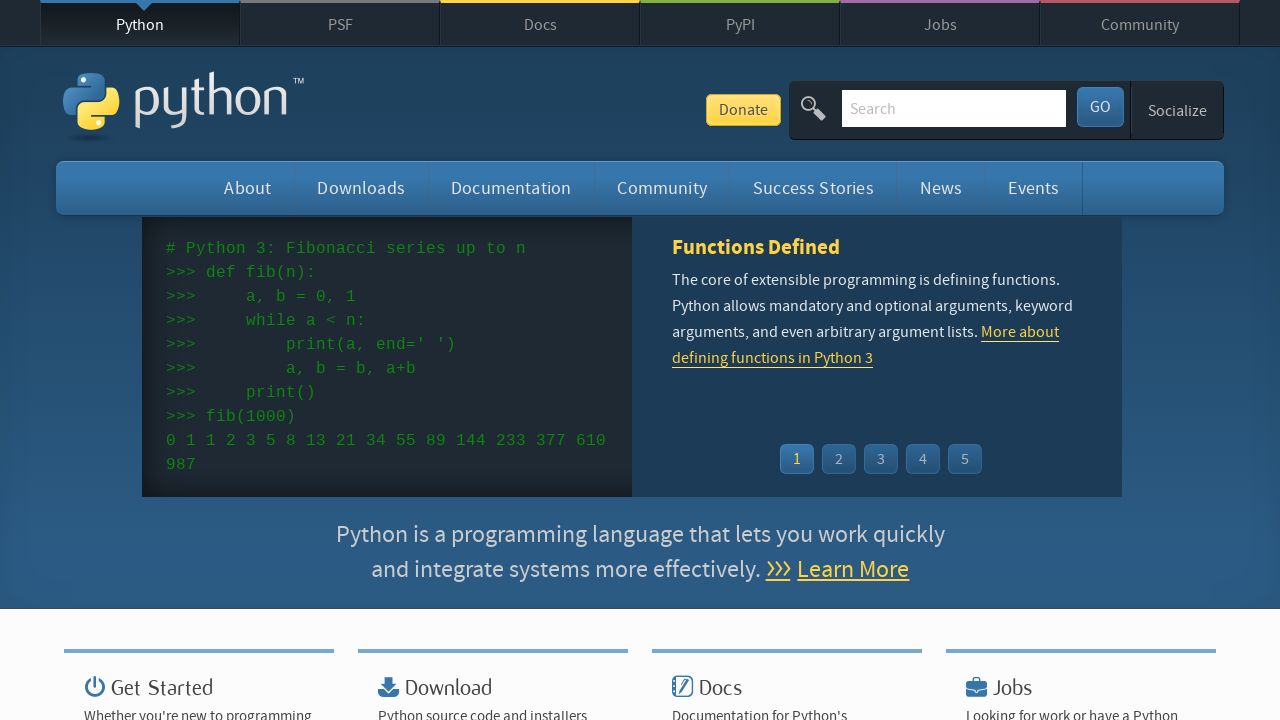

Filled search box with 'pycon' on input[name='q']
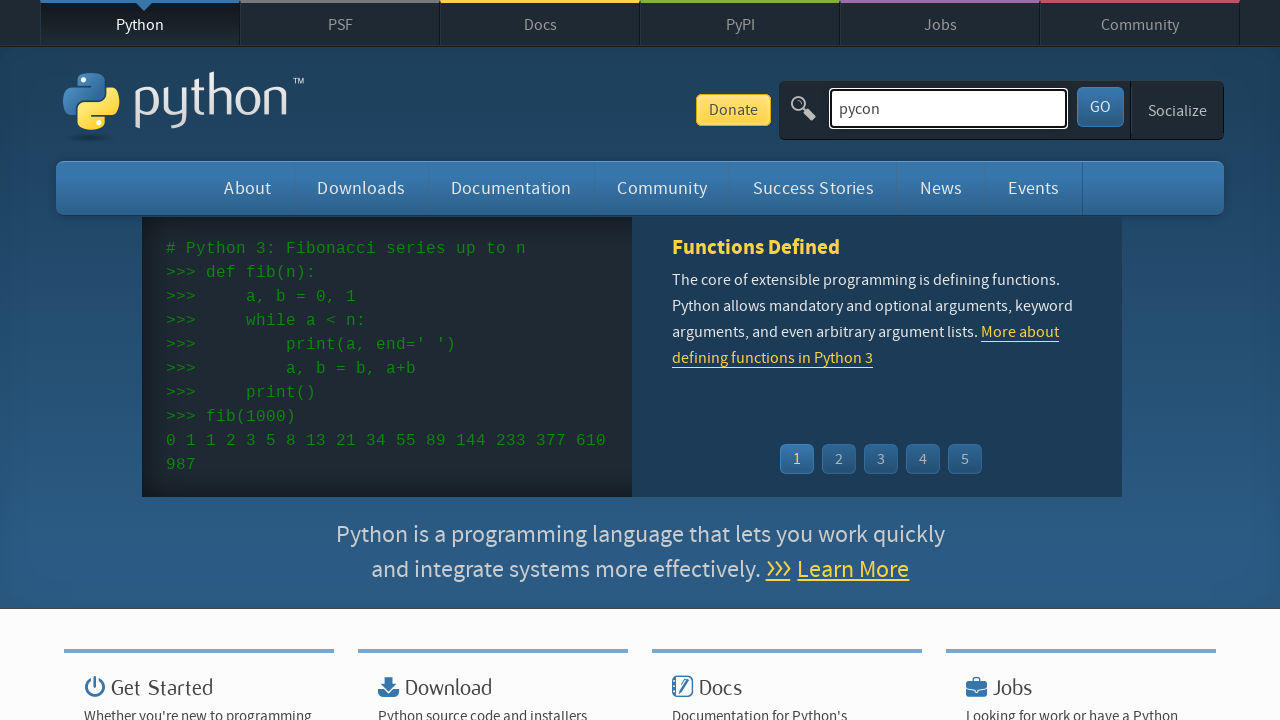

Pressed Enter to submit search form on input[name='q']
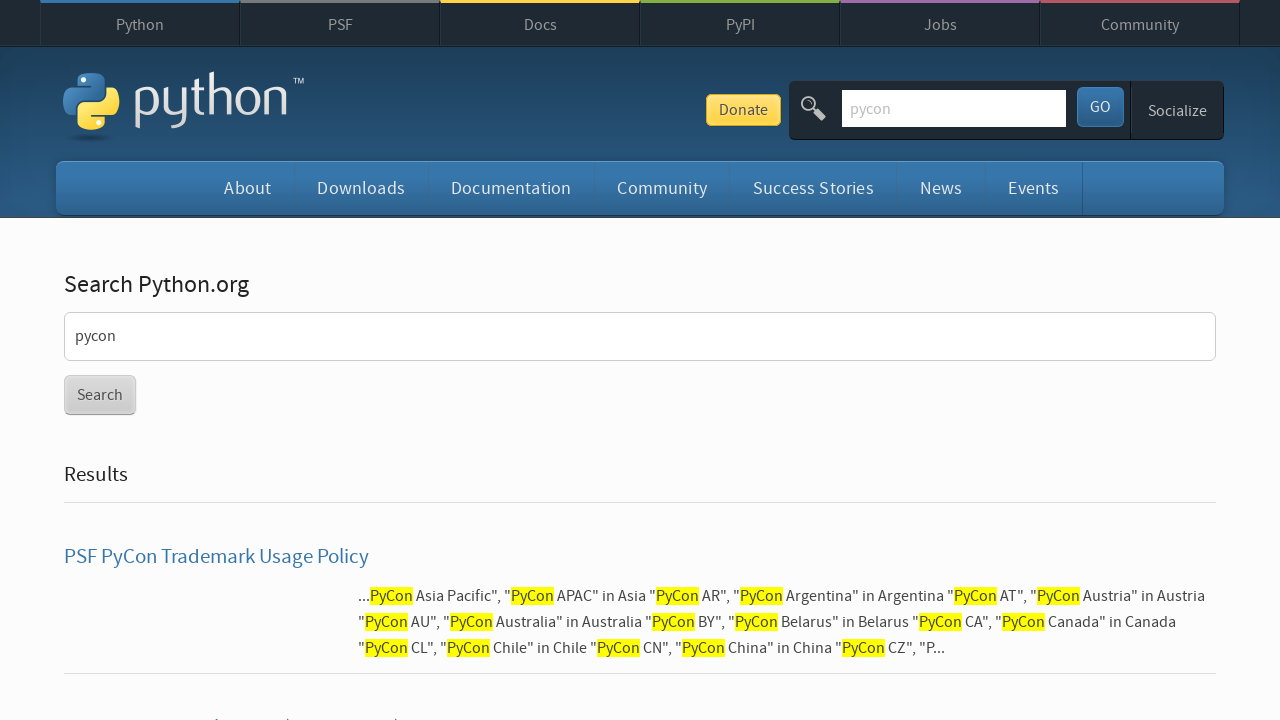

Search results loaded and network idle
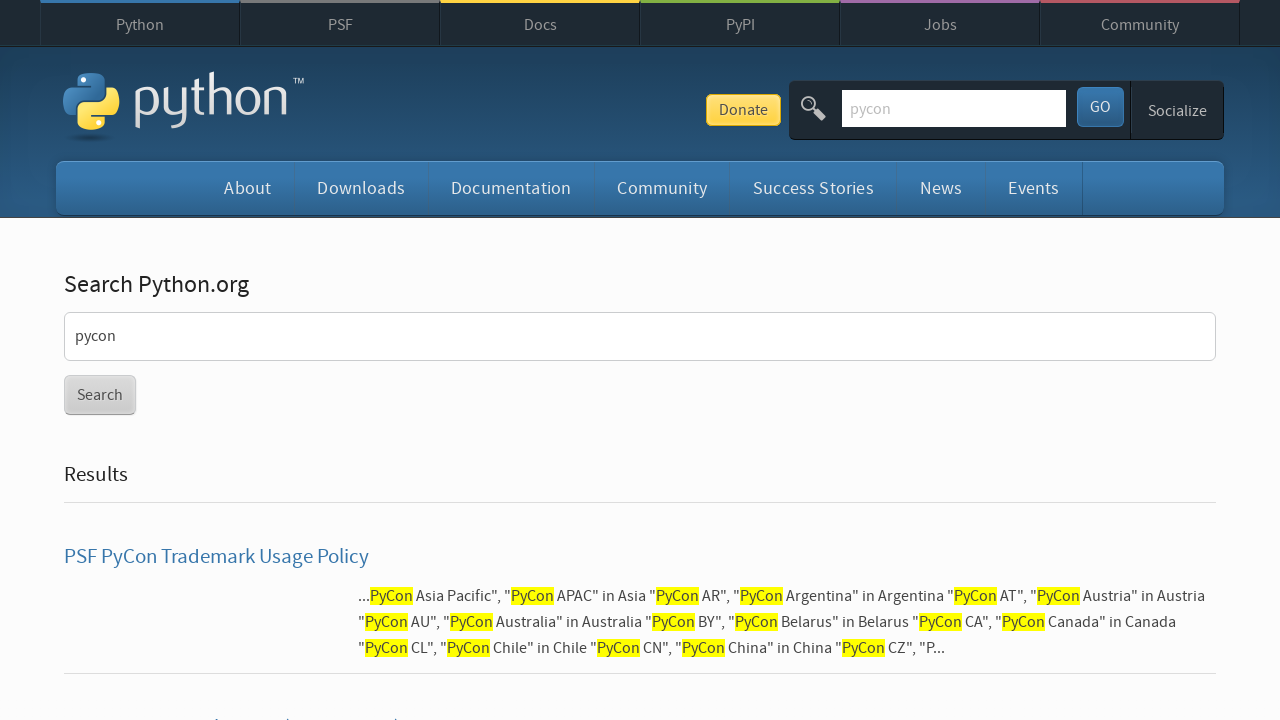

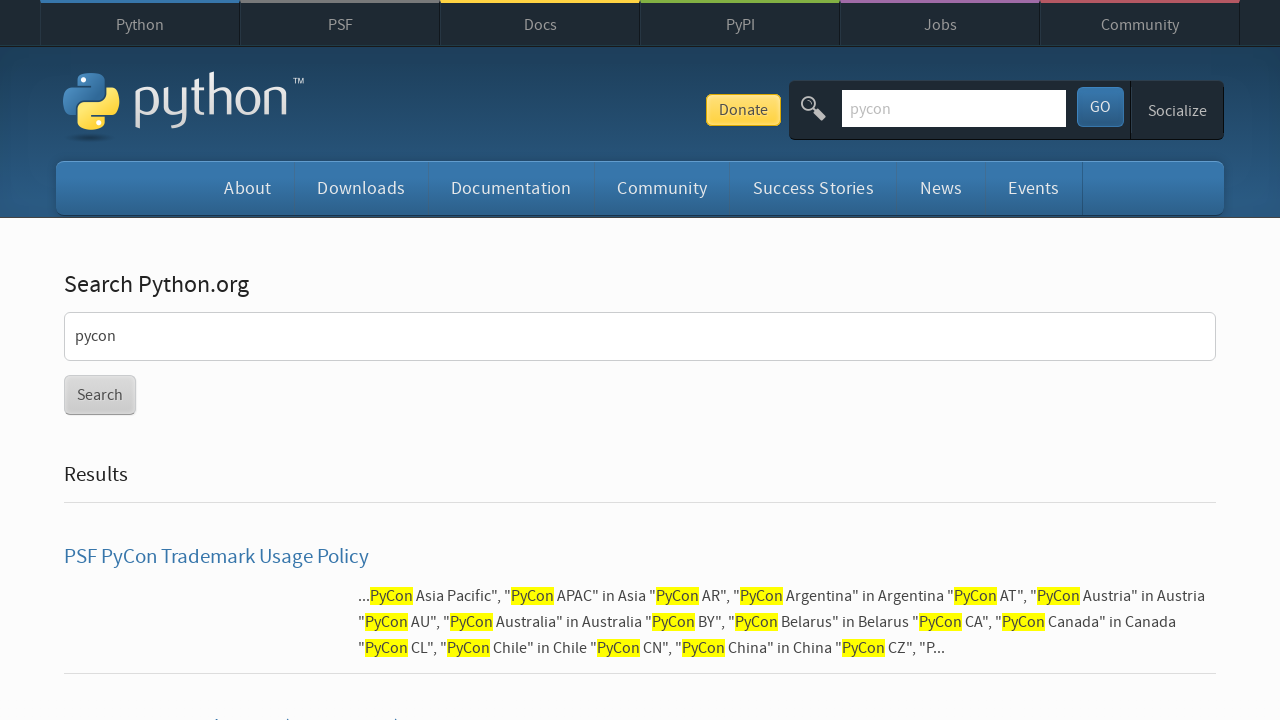